Tests implicit wait functionality by navigating to a loader page and clicking a button that triggers some loading behavior

Starting URL: https://www.automationtesting.co.uk/loader.html

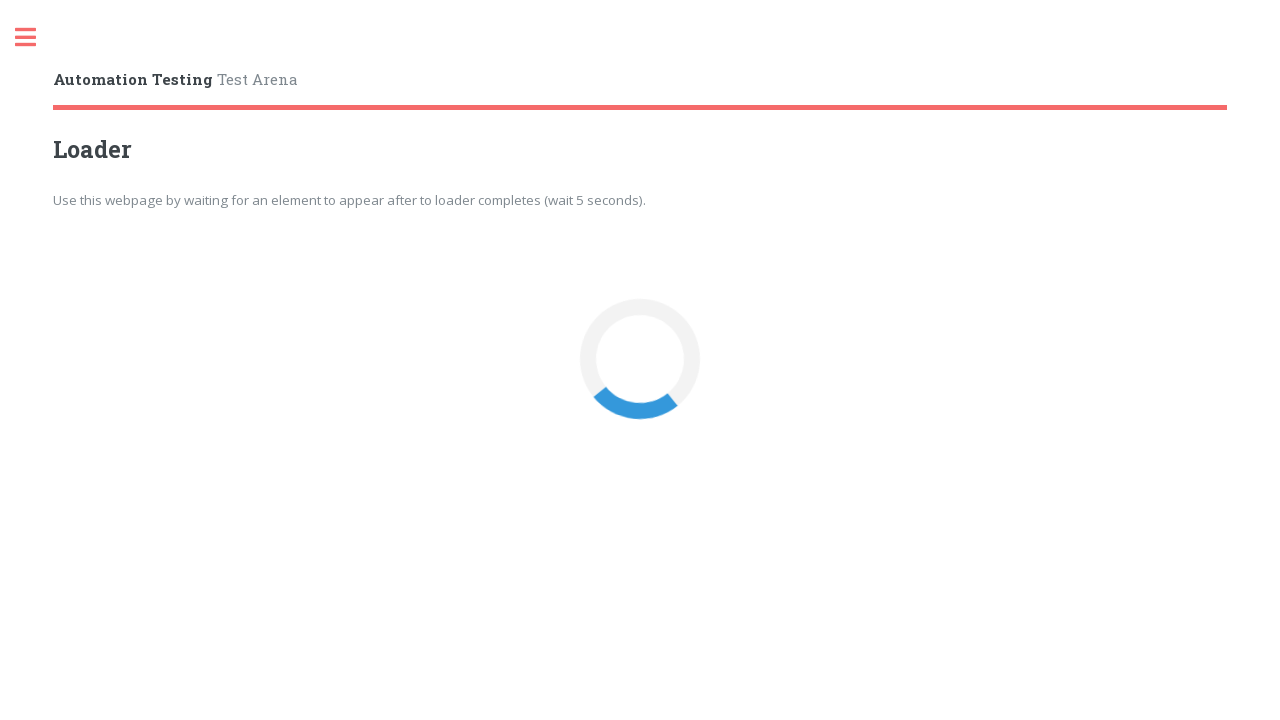

Navigated to loader page
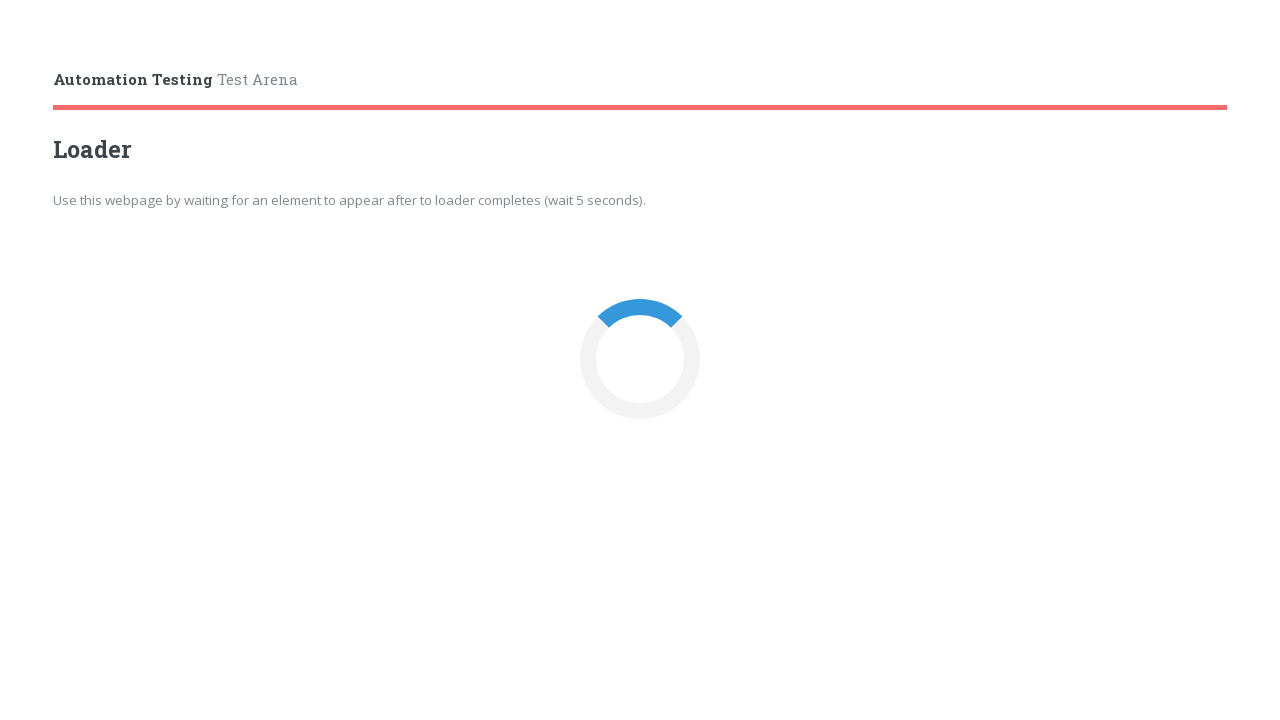

Clicked button with onclick attribute to trigger loading behavior at (640, 360) on [onclick]
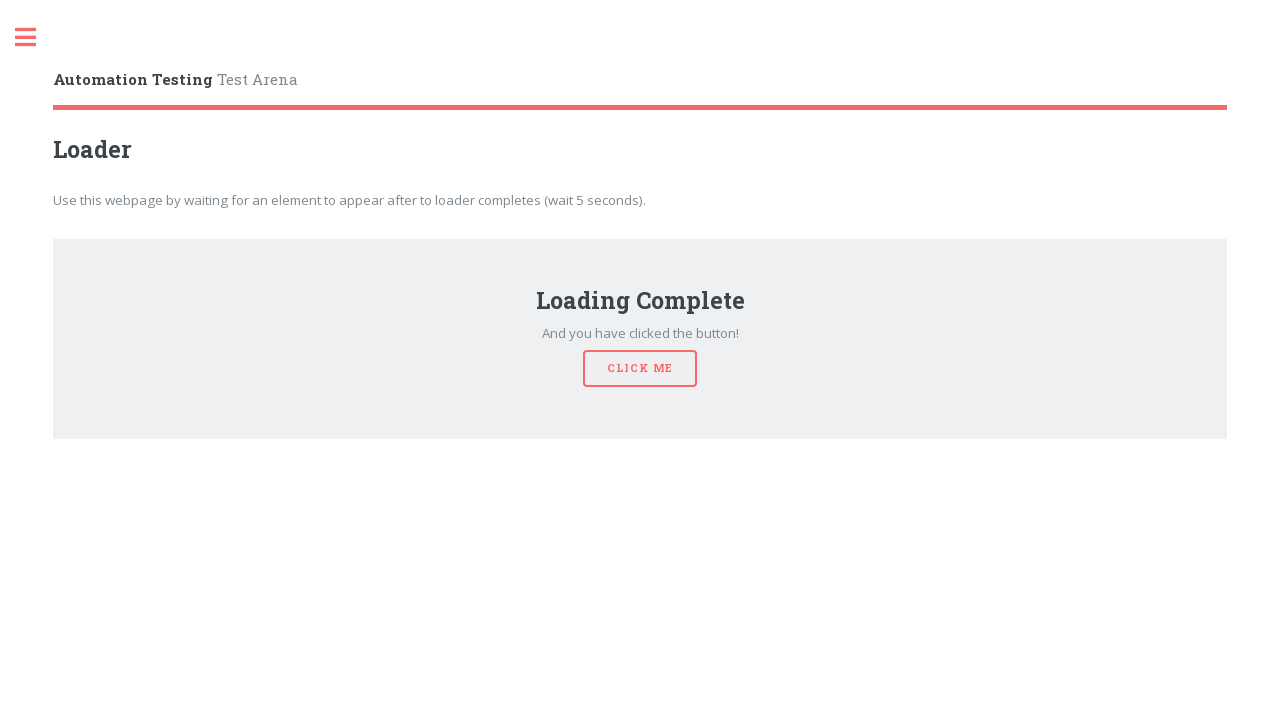

Waited 3 seconds for loading to complete
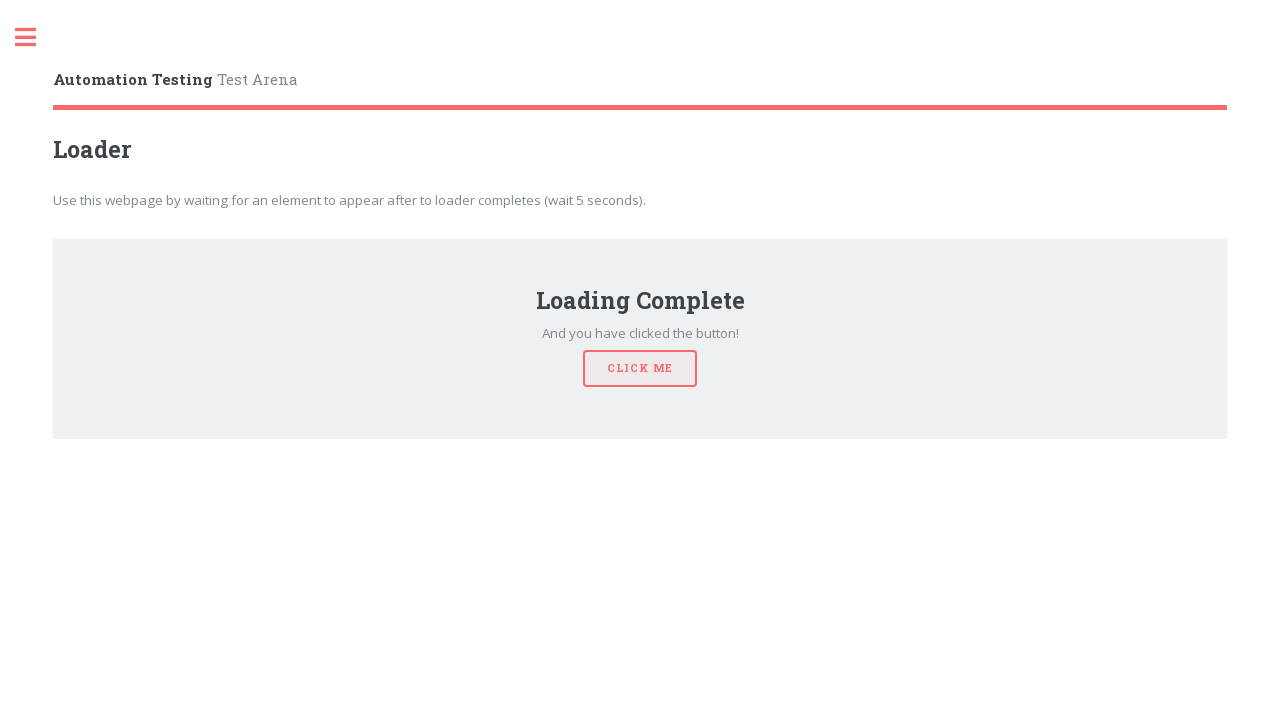

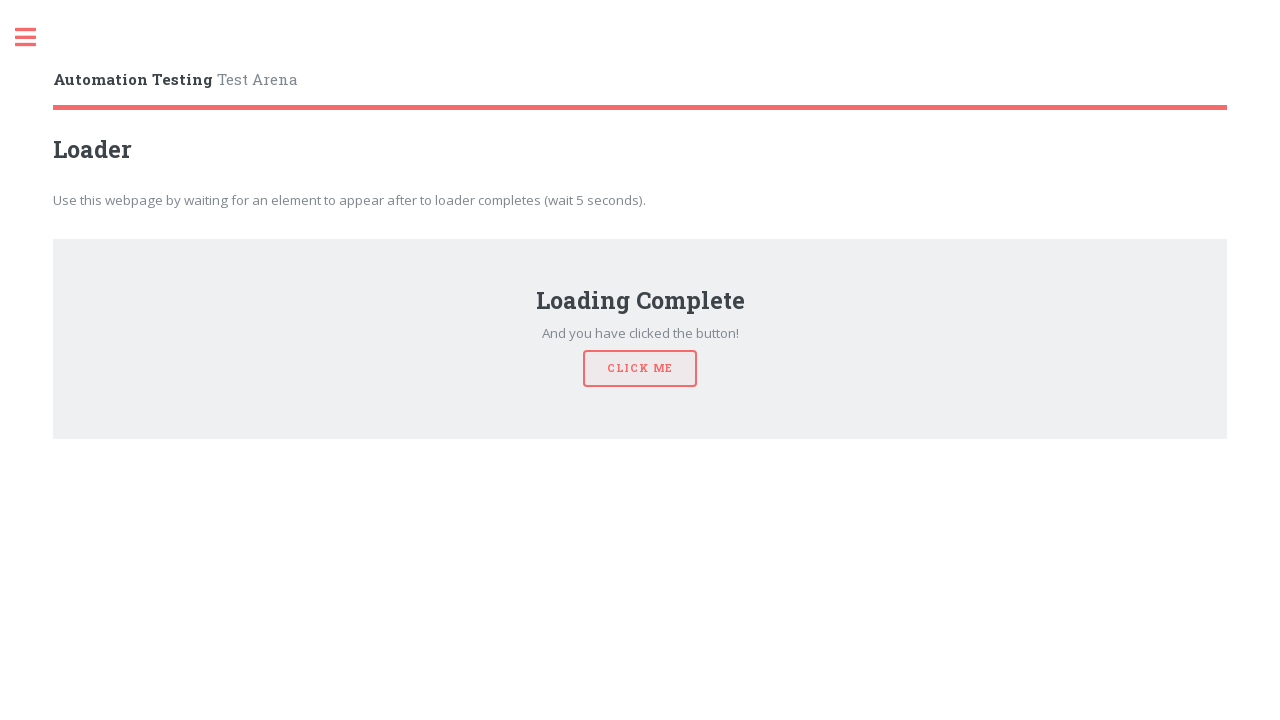